Tests canceling an edit by pressing Escape on the Completed filter view.

Starting URL: https://todomvc4tasj.herokuapp.com/#/completed

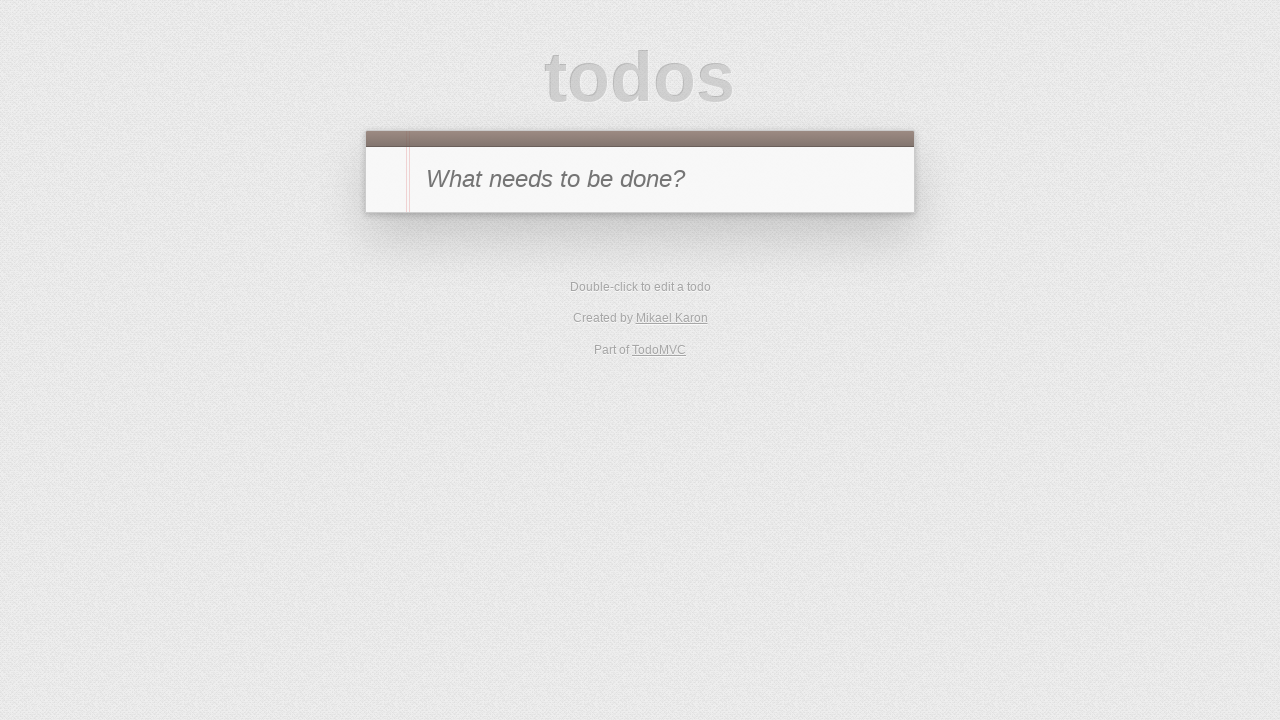

Set up completed task via localStorage
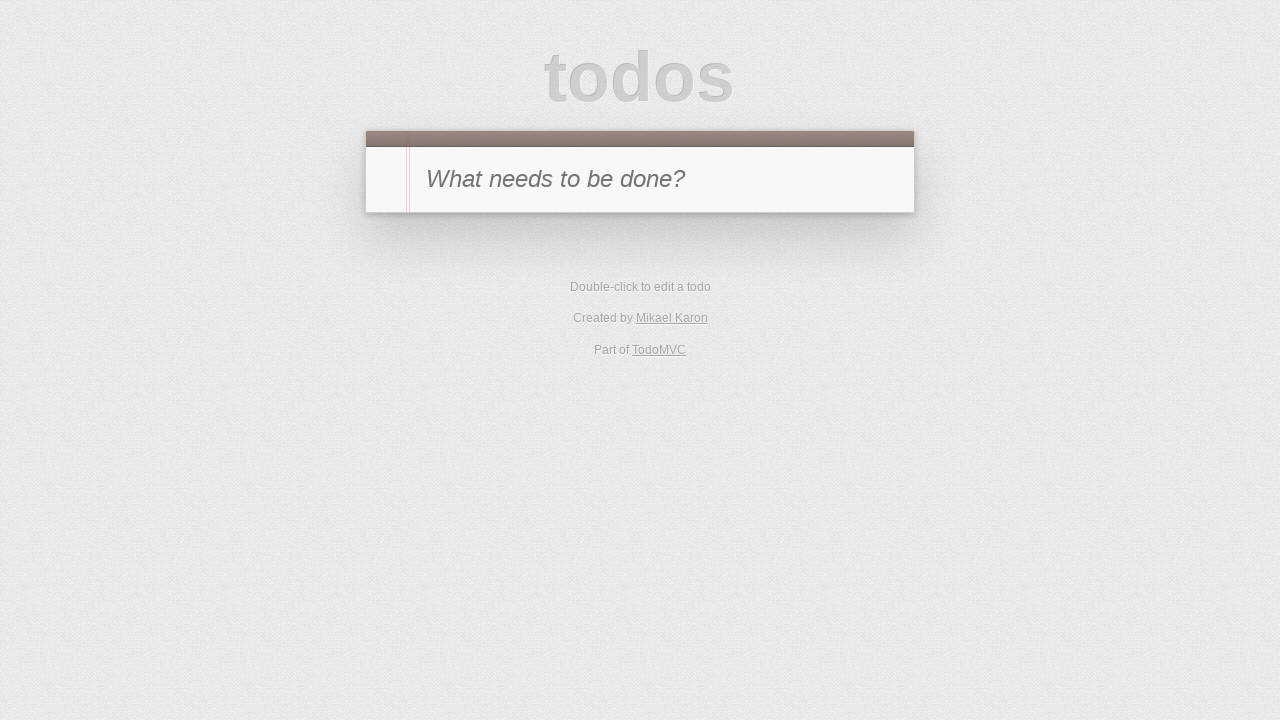

Reloaded page to apply localStorage data
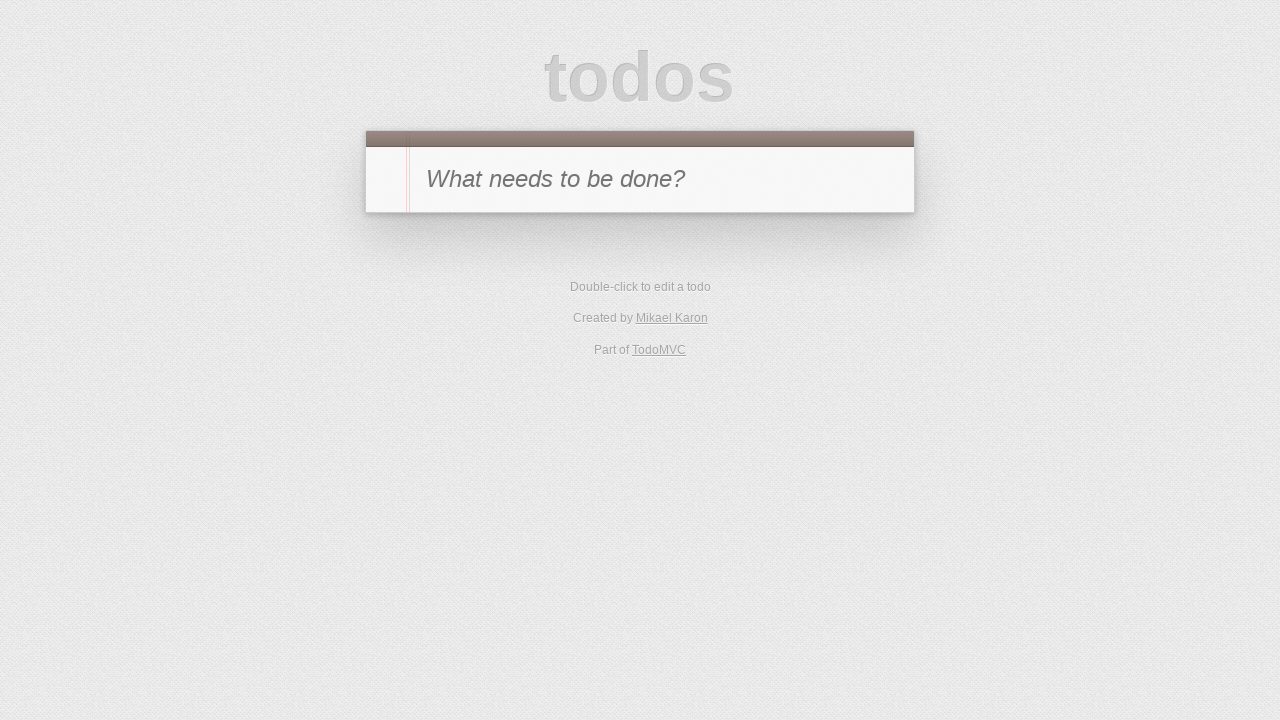

Clicked Completed filter at (674, 291) on text=Completed
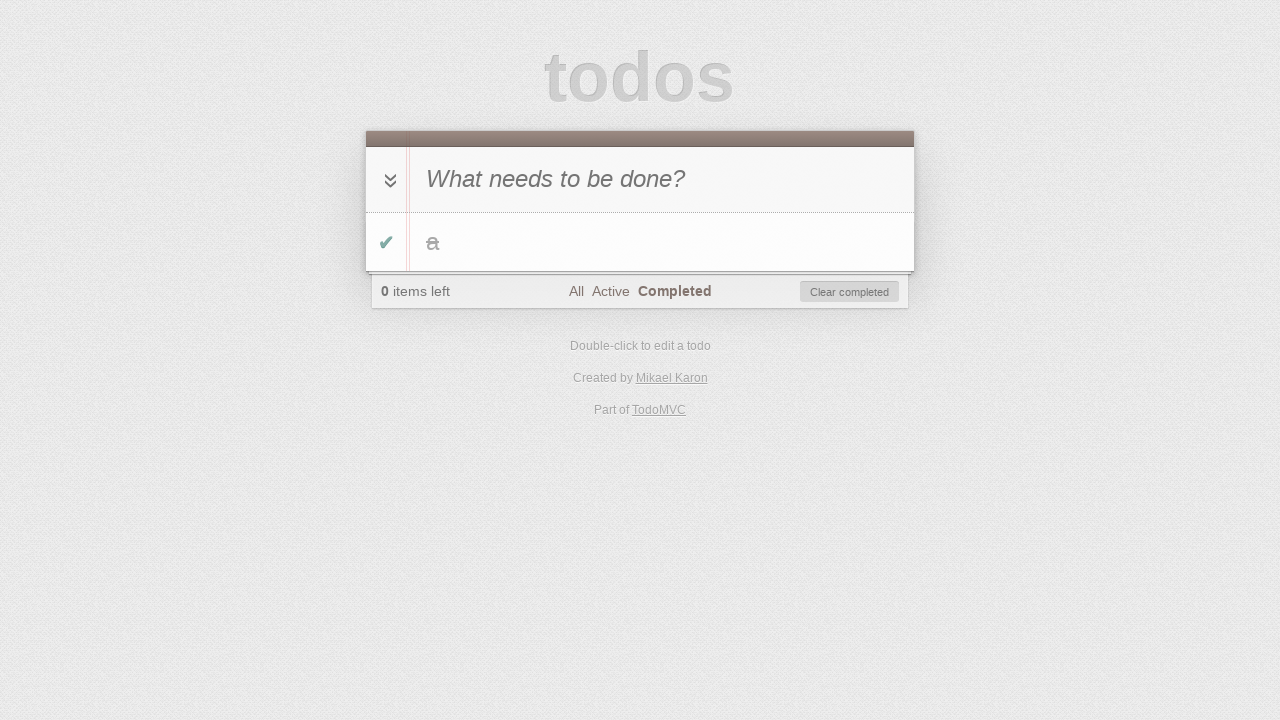

Double-clicked completed task to start editing at (640, 242) on #todo-list>li:has-text('a')
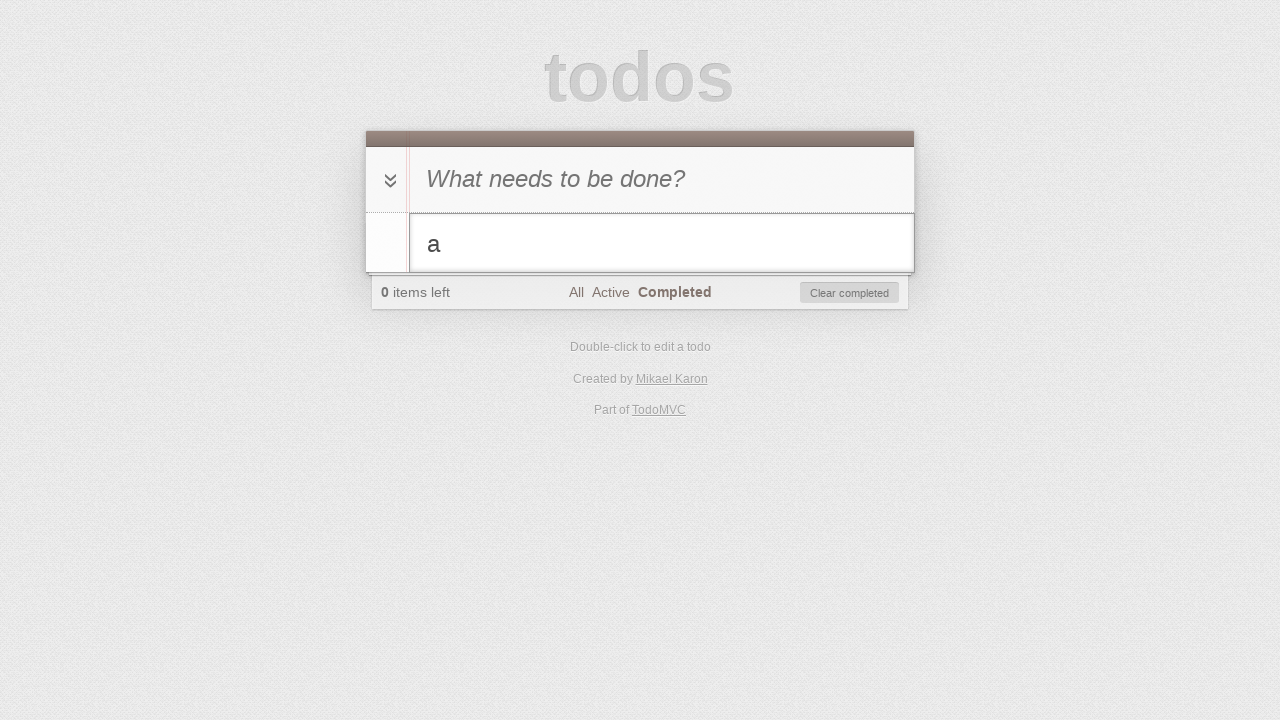

Filled edit field with 'a edited' on #todo-list>li.editing .edit
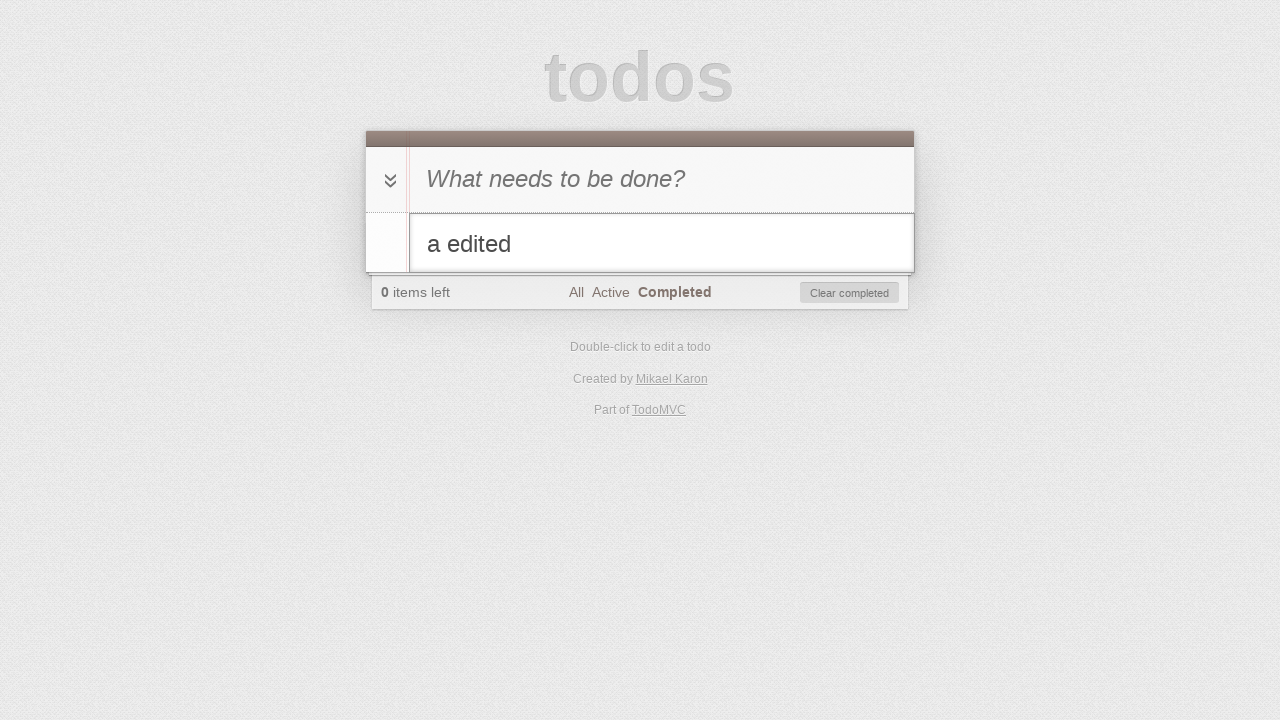

Pressed Escape to cancel edit on #todo-list>li.editing .edit
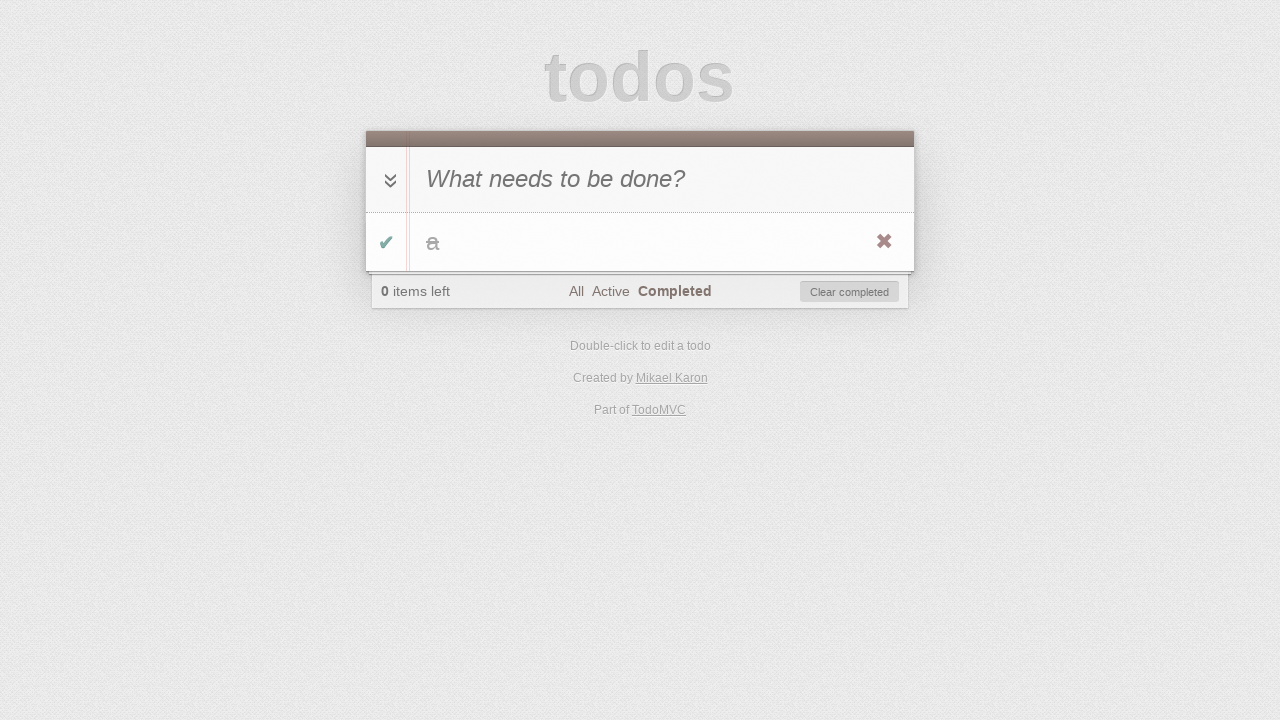

Verified original task text 'a' remains after canceling edit
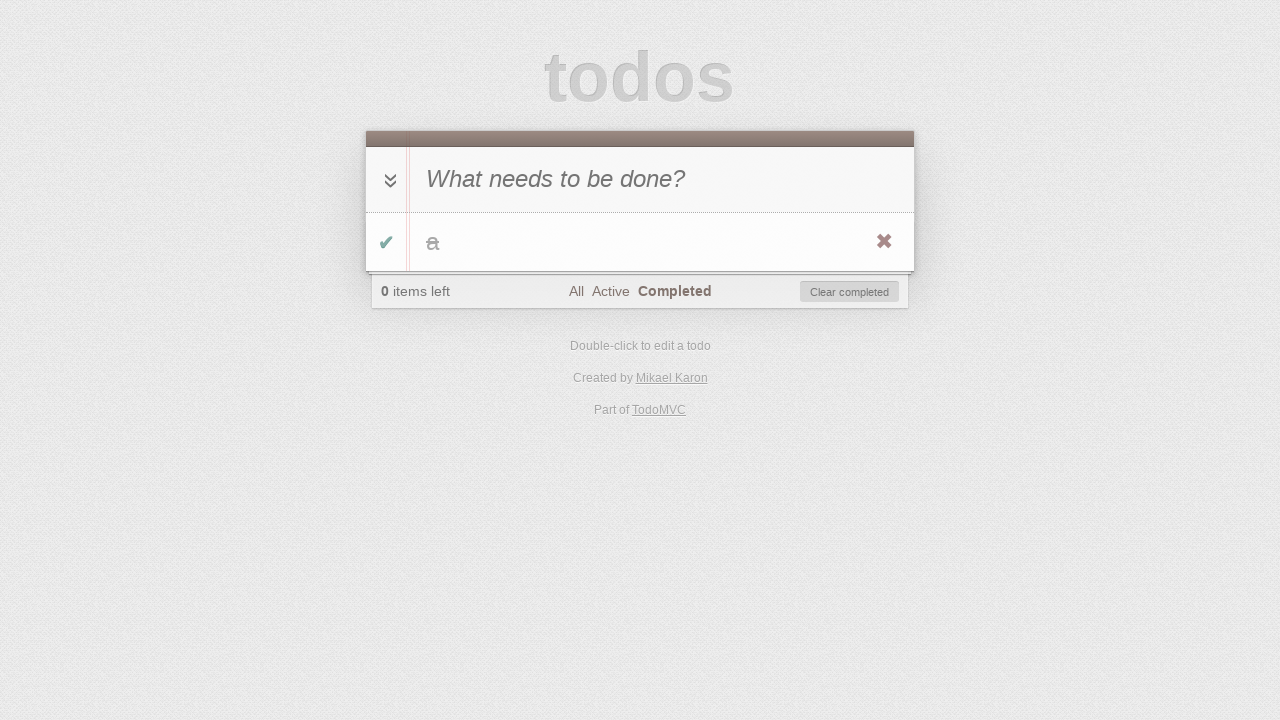

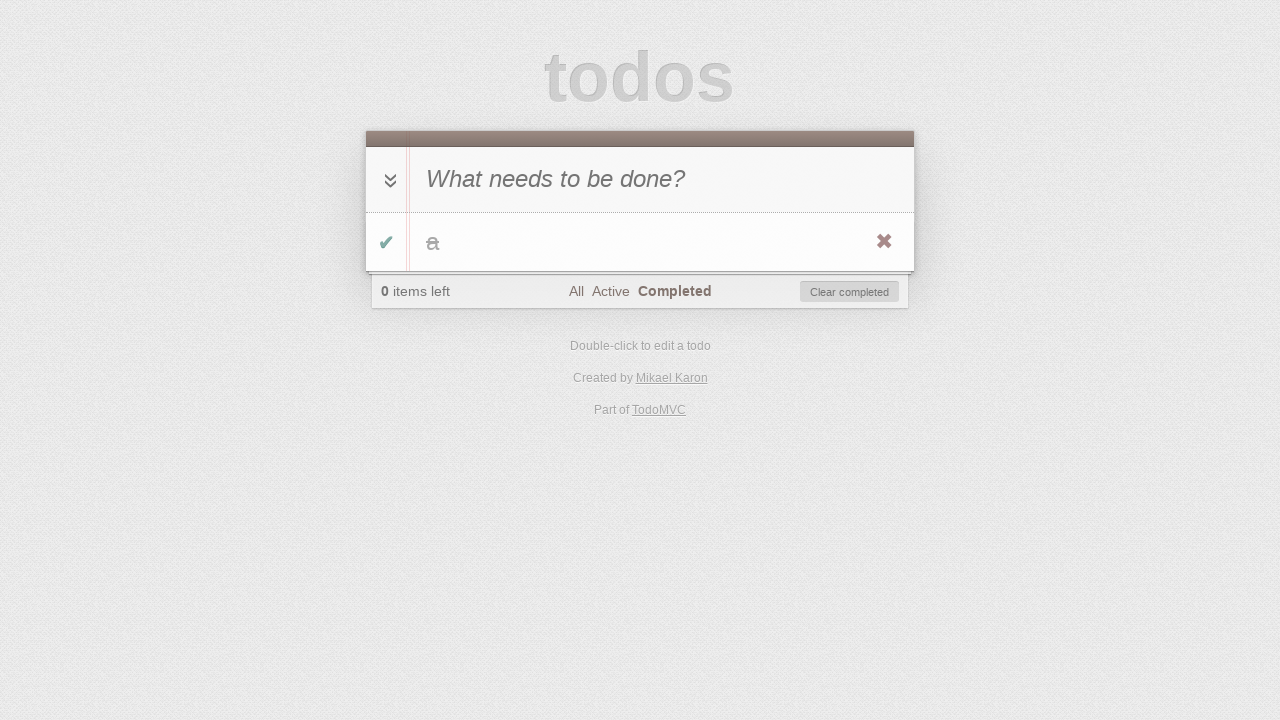